Opens multiple browser tabs, switches between them to fetch text from one tab and use it as search input in another tab

Starting URL: https://www.selenium.dev/

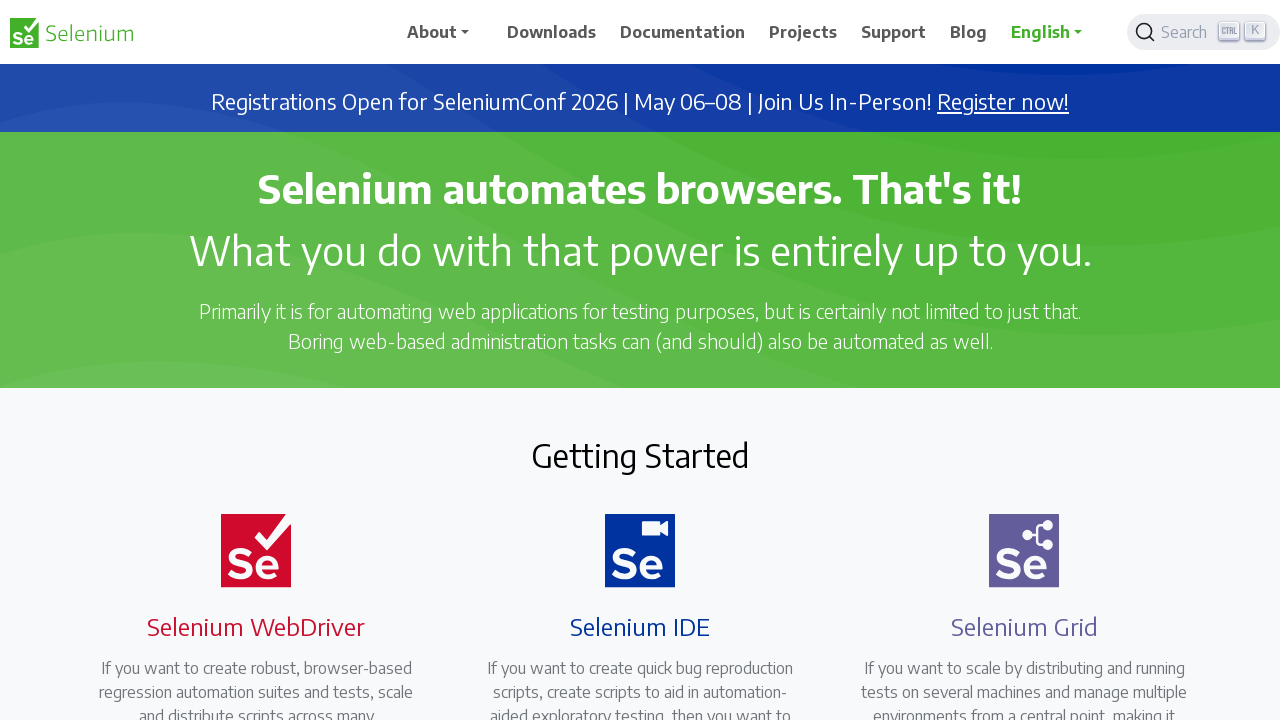

Opened a new browser tab
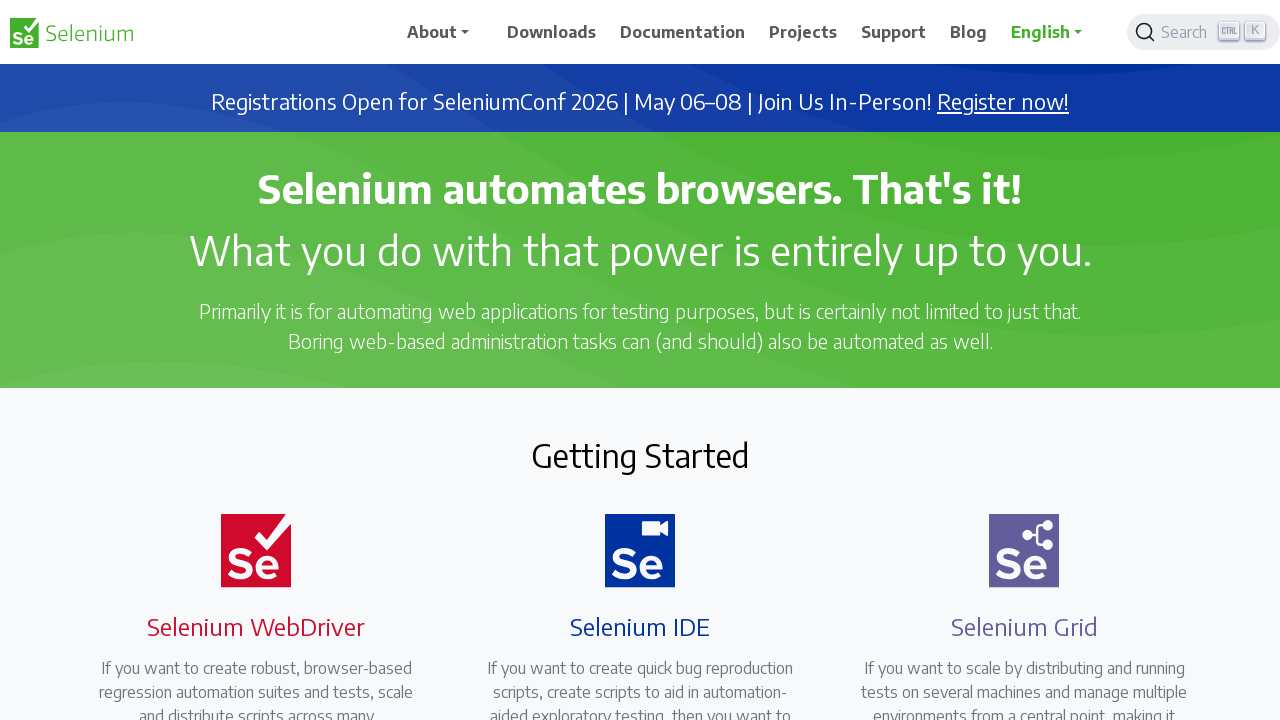

Navigated new tab to Selenium blog page
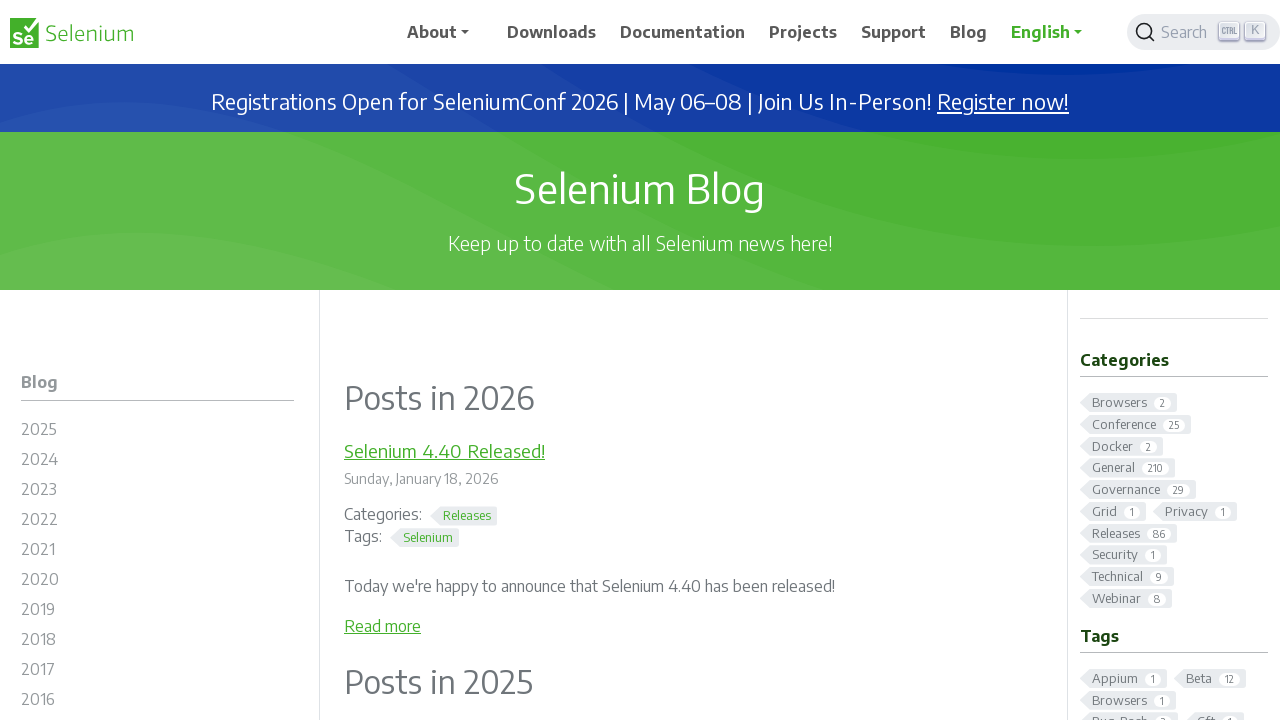

Extracted text from blog page: 'Posts in 2026'
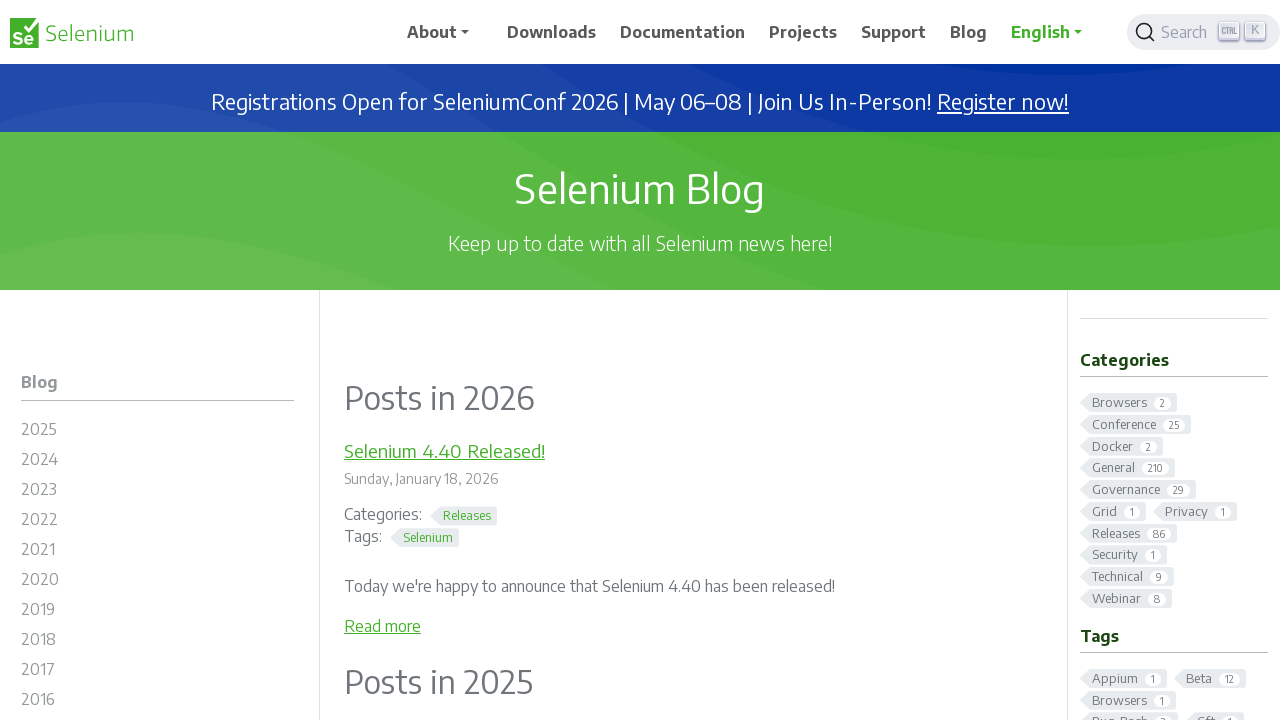

Clicked search button on original tab at (1177, 32) on xpath=//span[@class='DocSearch-Button-Container']
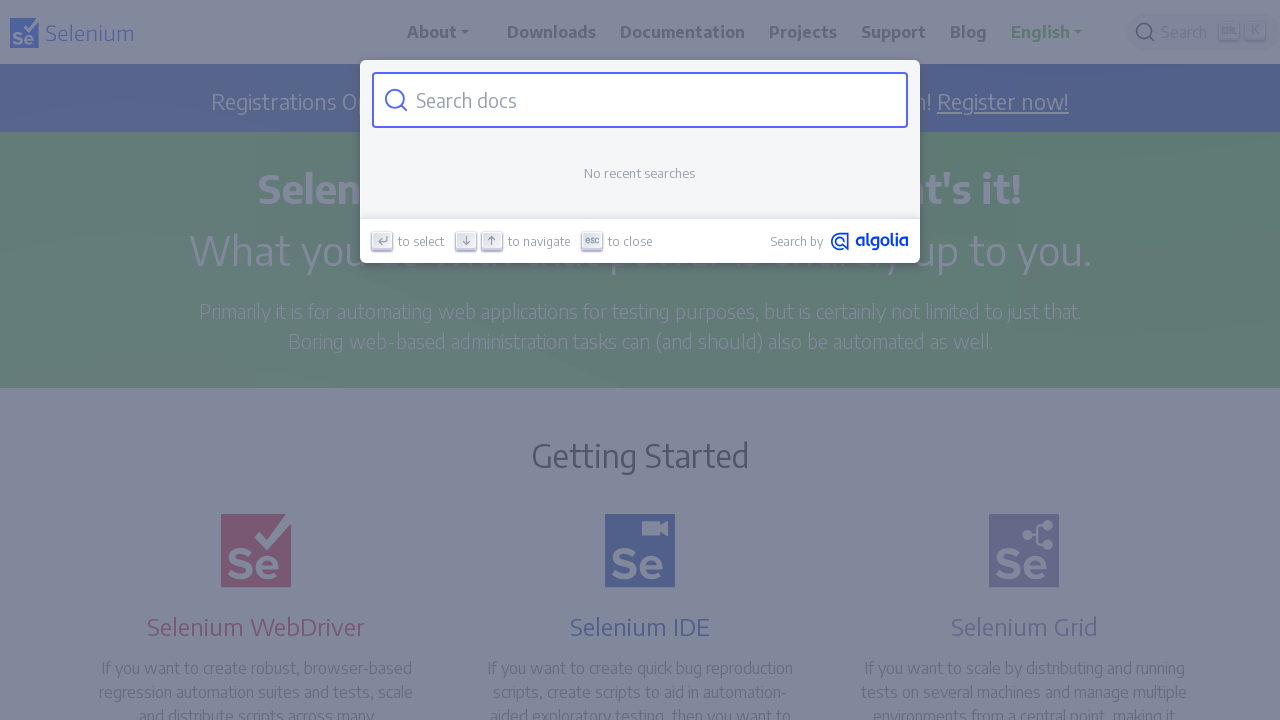

Filled search input with extracted text: 'Posts in 2026' on #docsearch-input
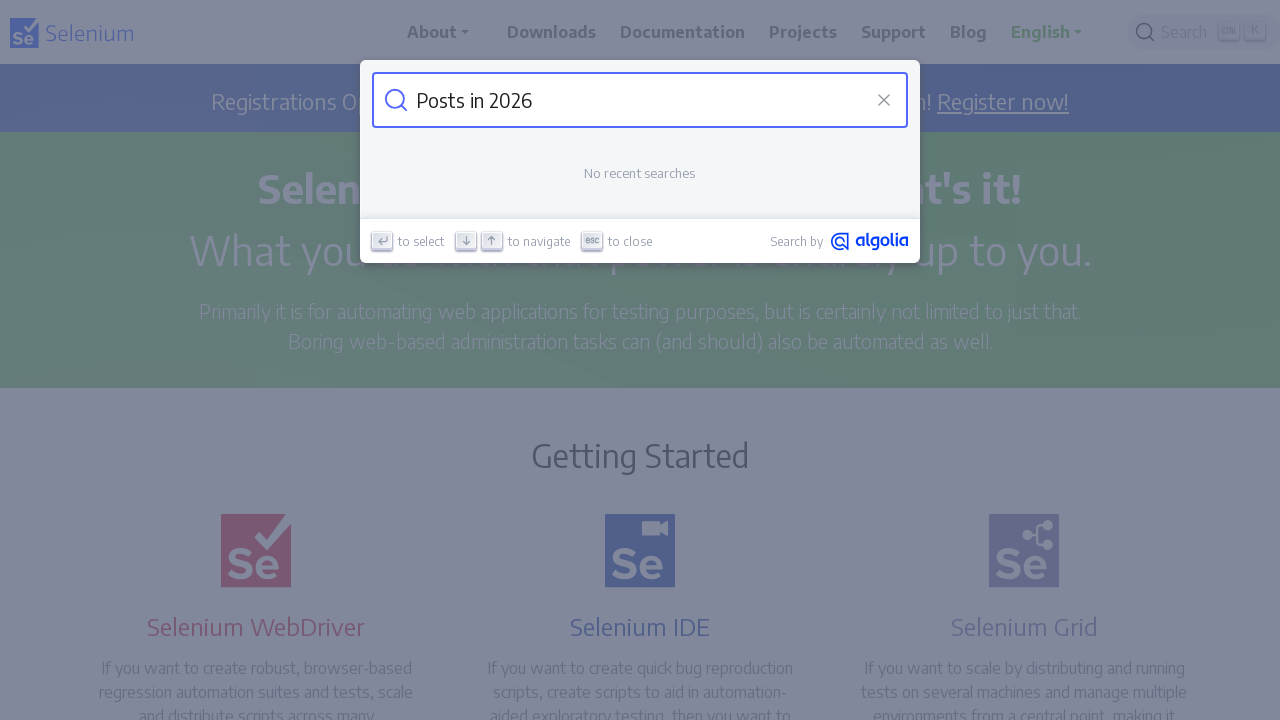

Closed the new browser tab
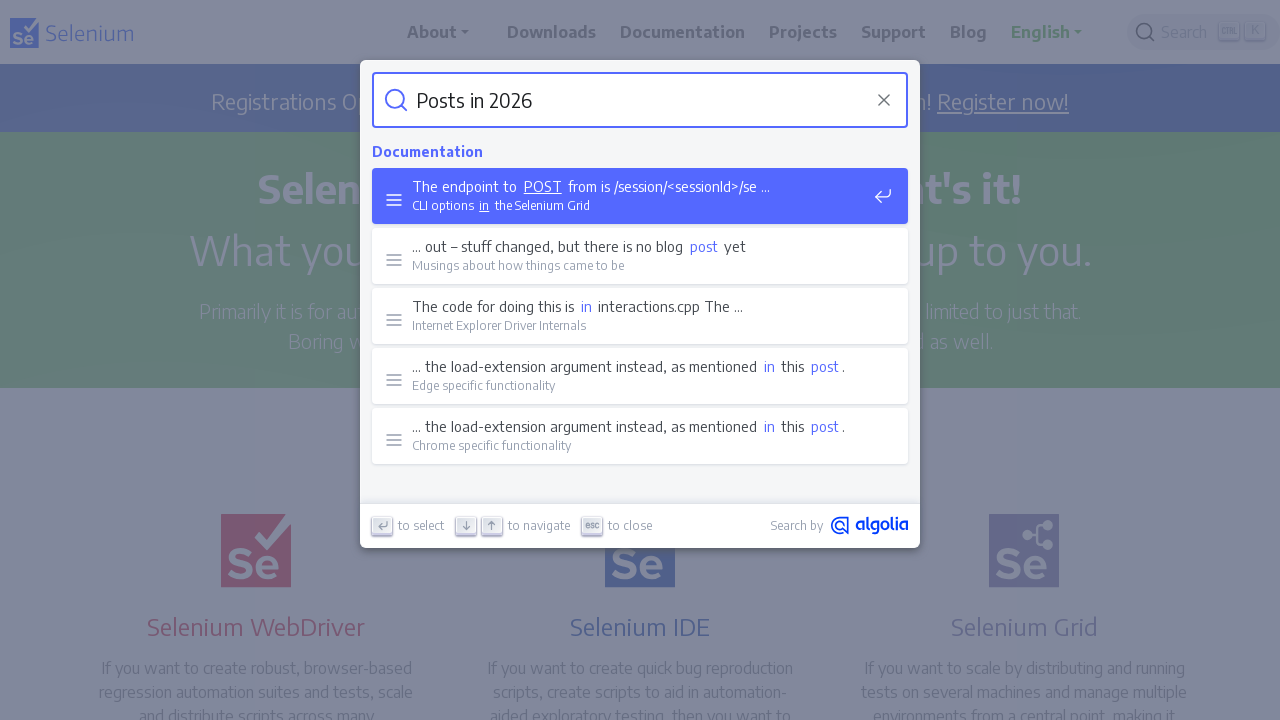

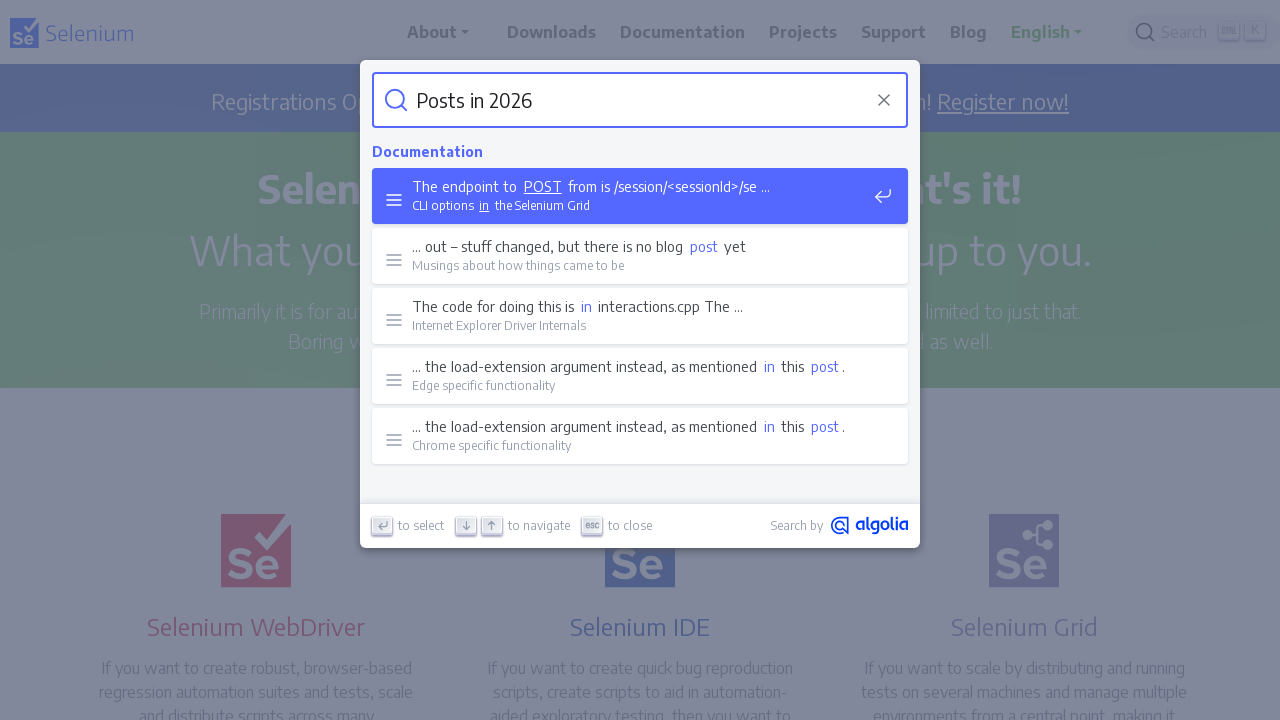